Tests checkbox functionality by selecting specific checkboxes (Saturday and Wednesday) and then clearing all selected checkboxes on a test automation practice page.

Starting URL: https://testautomationpractice.blogspot.com/

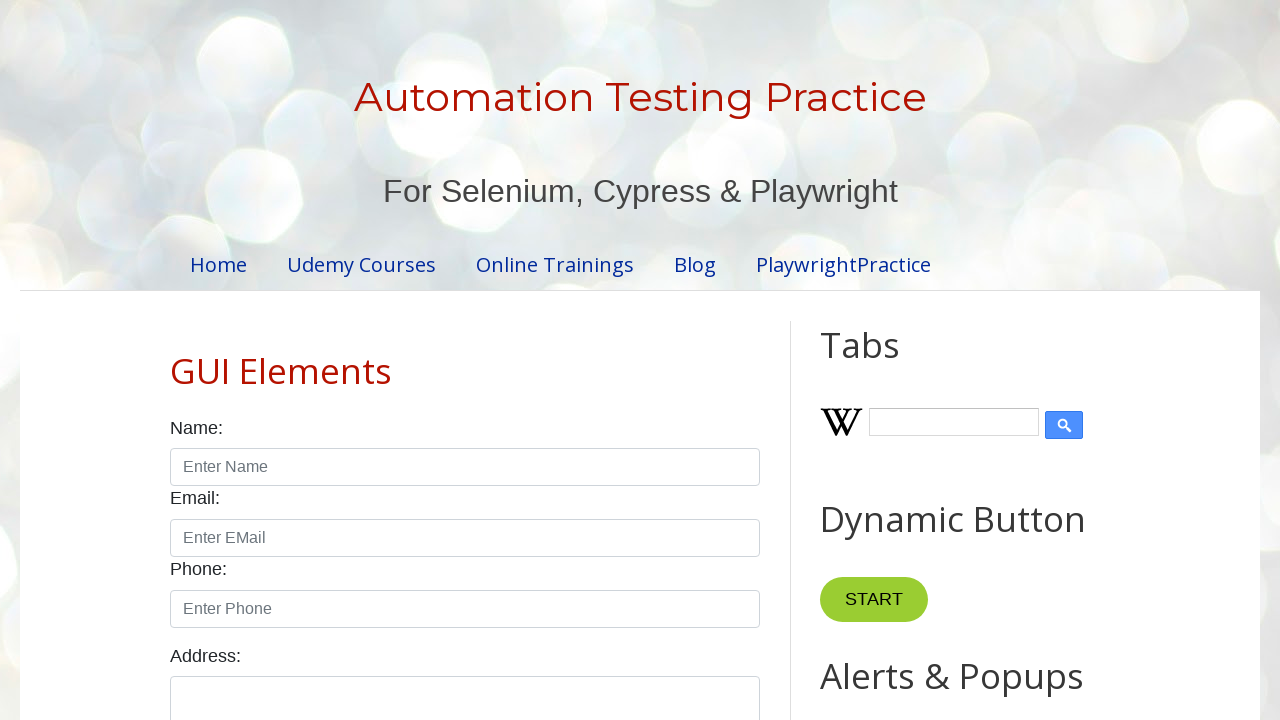

Waited for day checkboxes to load
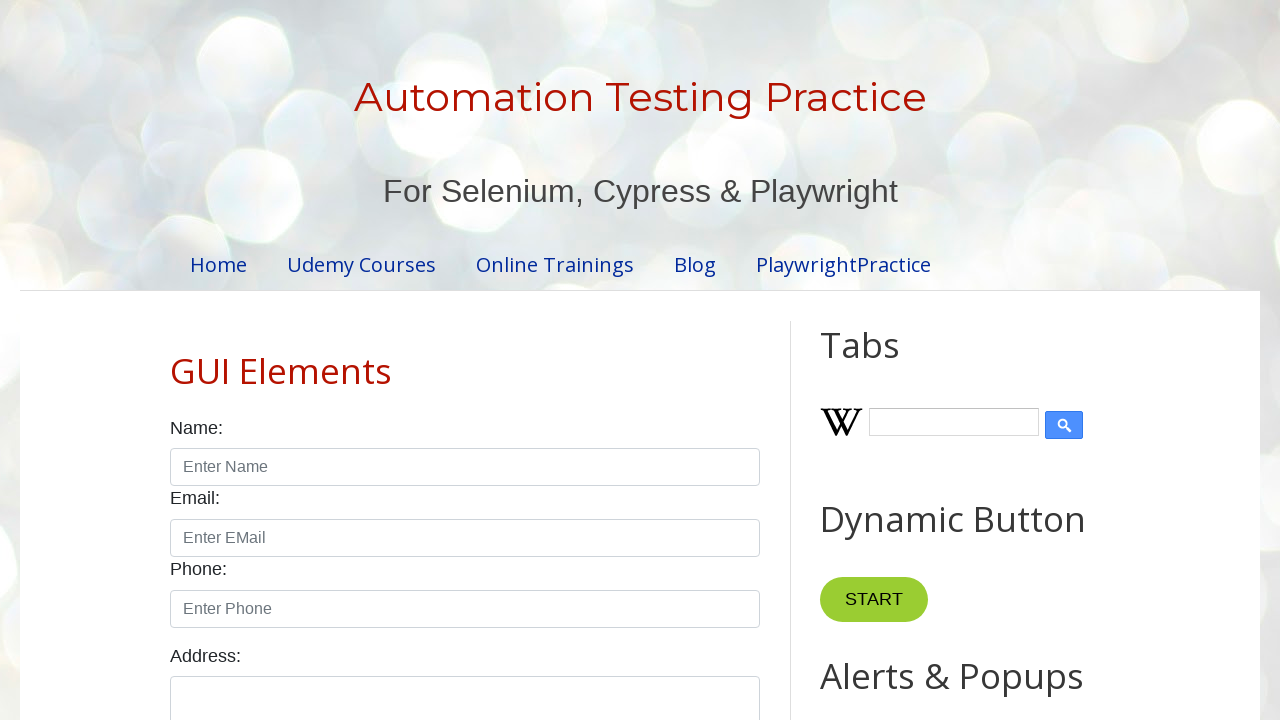

Located all day checkboxes
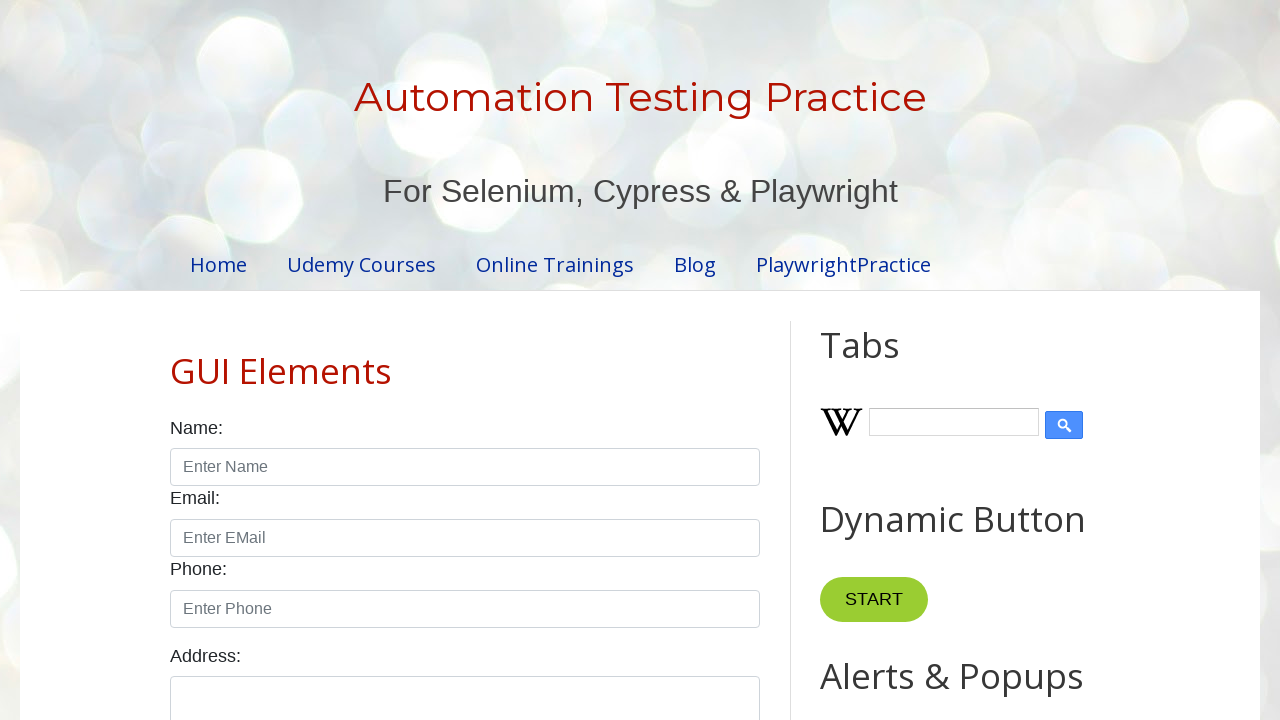

Counted 7 day checkboxes
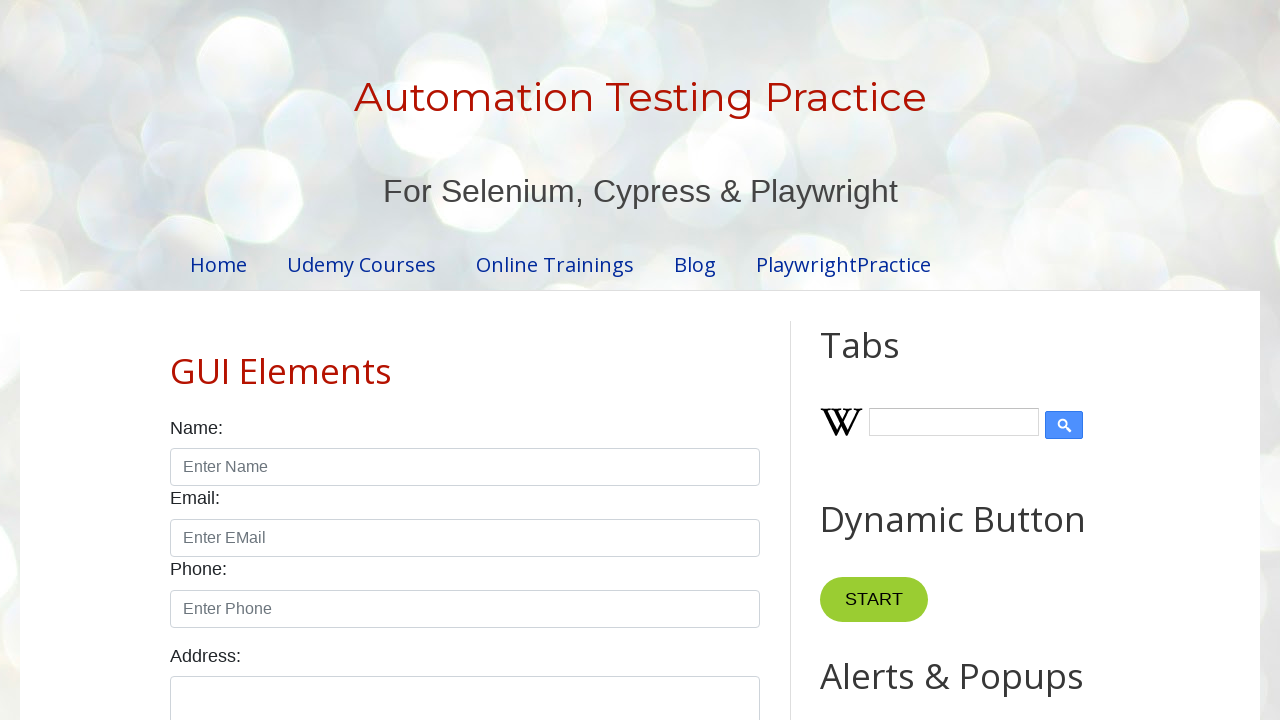

Selected wednesday checkbox at (474, 360) on xpath=//input[contains(@id, 'day')] >> nth=3
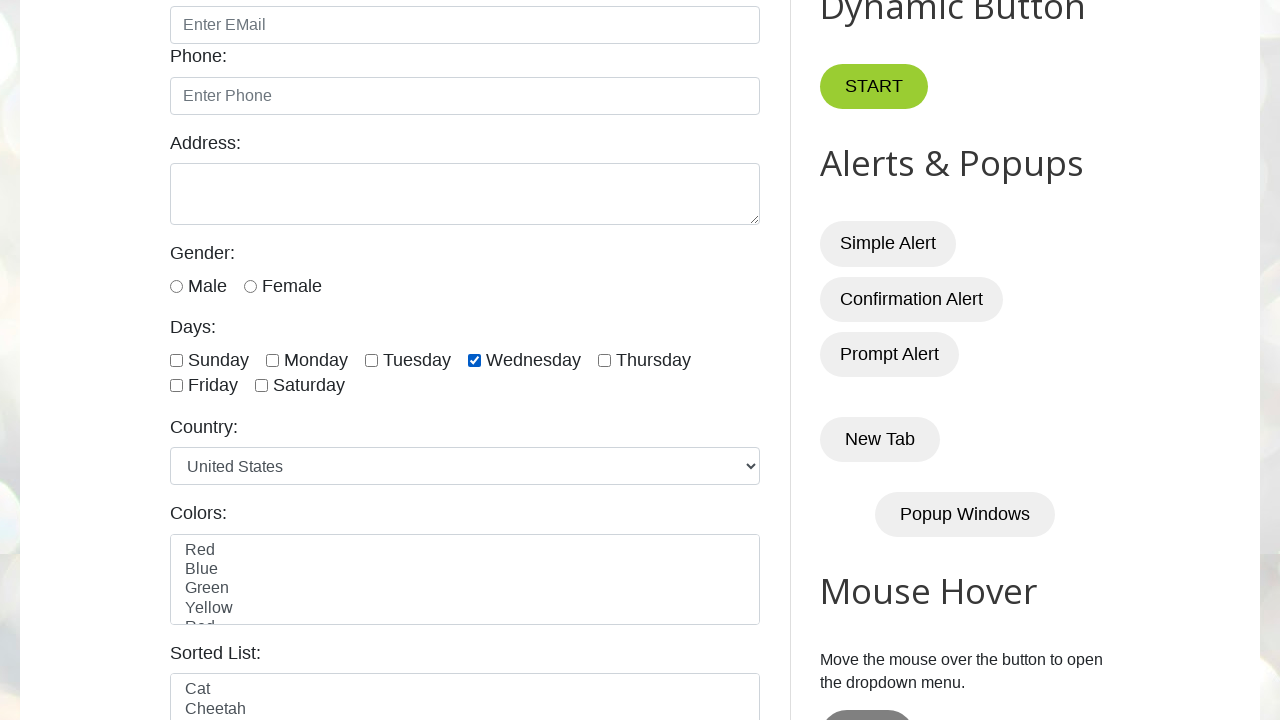

Selected saturday checkbox at (262, 386) on xpath=//input[contains(@id, 'day')] >> nth=6
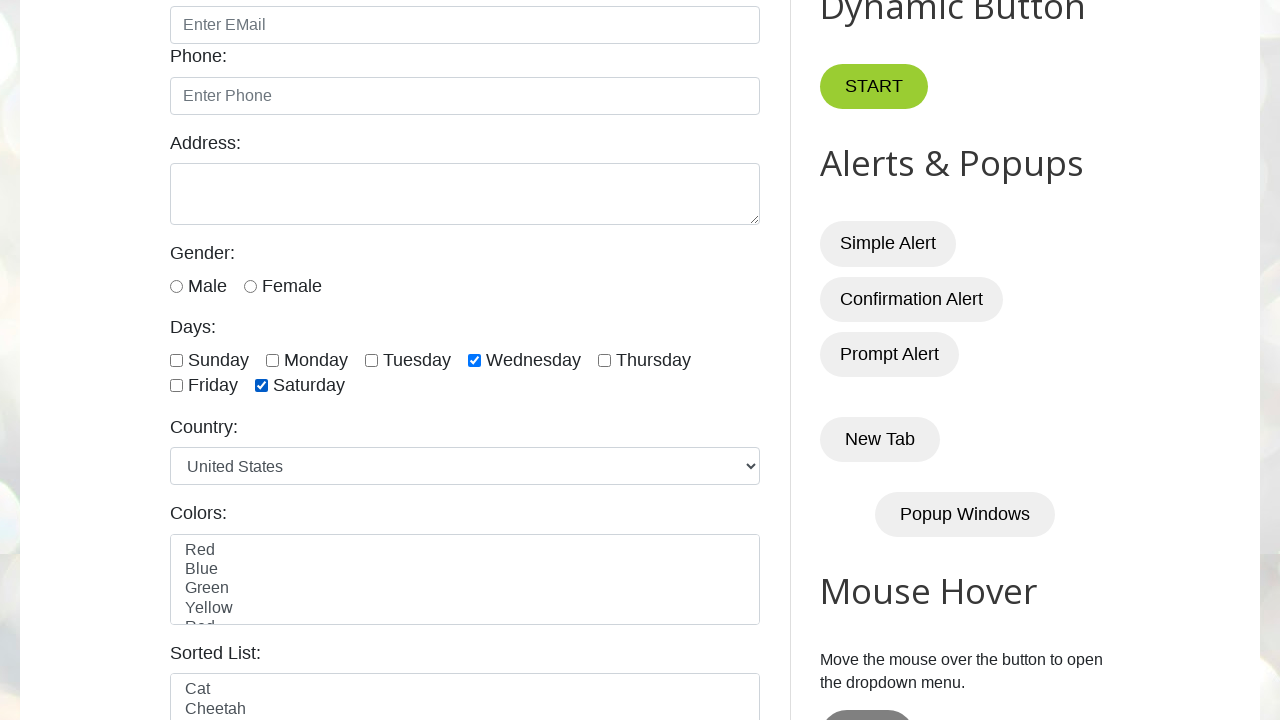

Waited 1 second to observe selected checkboxes
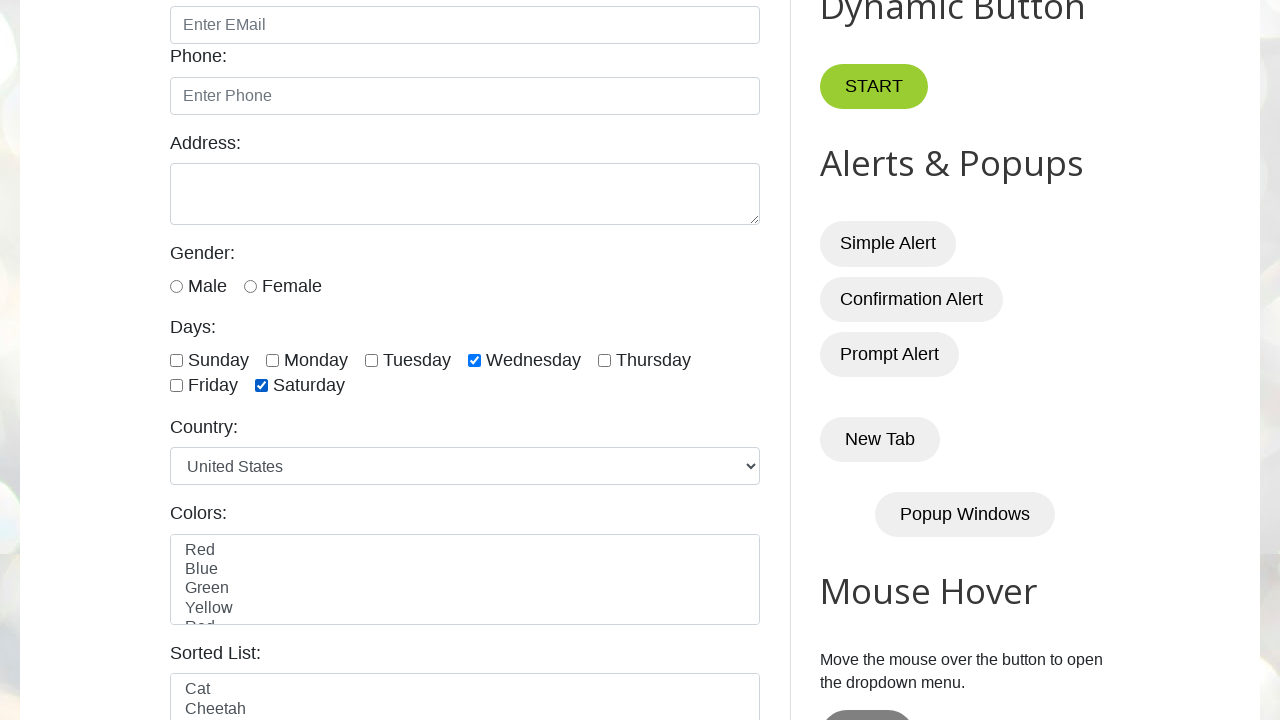

Cleared checkbox at index 3 at (474, 360) on xpath=//input[contains(@id, 'day')] >> nth=3
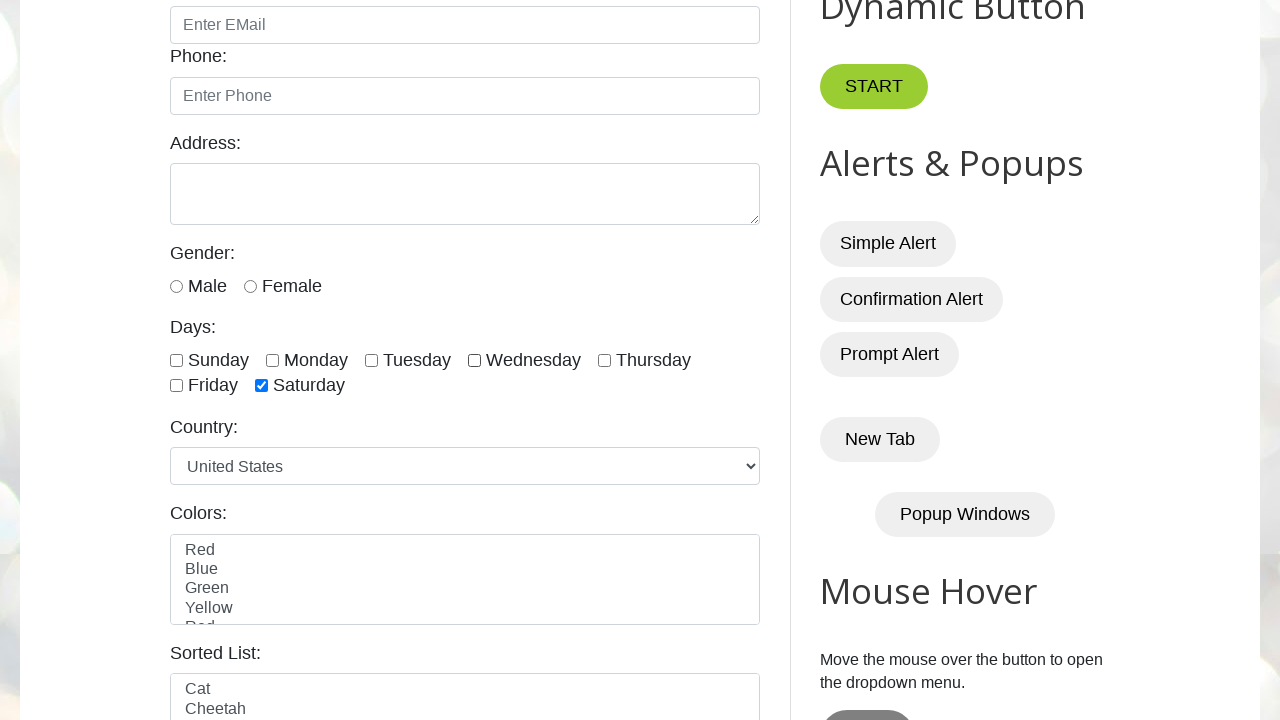

Cleared checkbox at index 6 at (262, 386) on xpath=//input[contains(@id, 'day')] >> nth=6
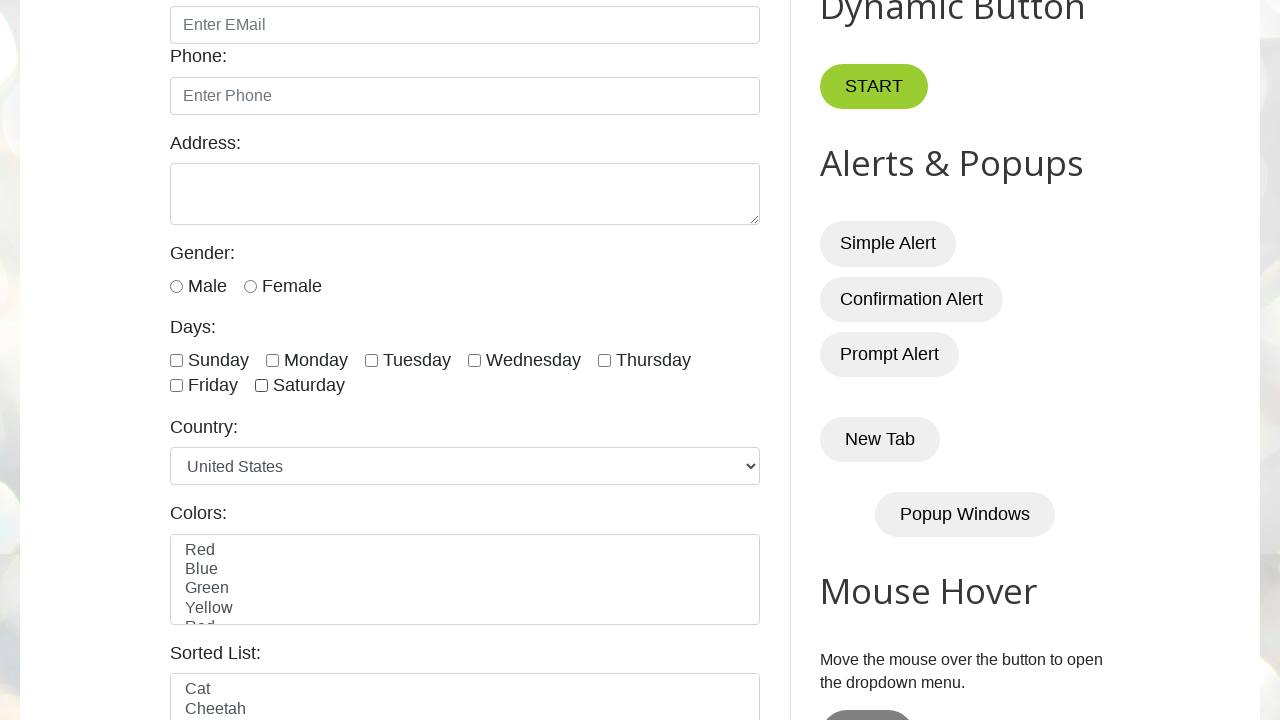

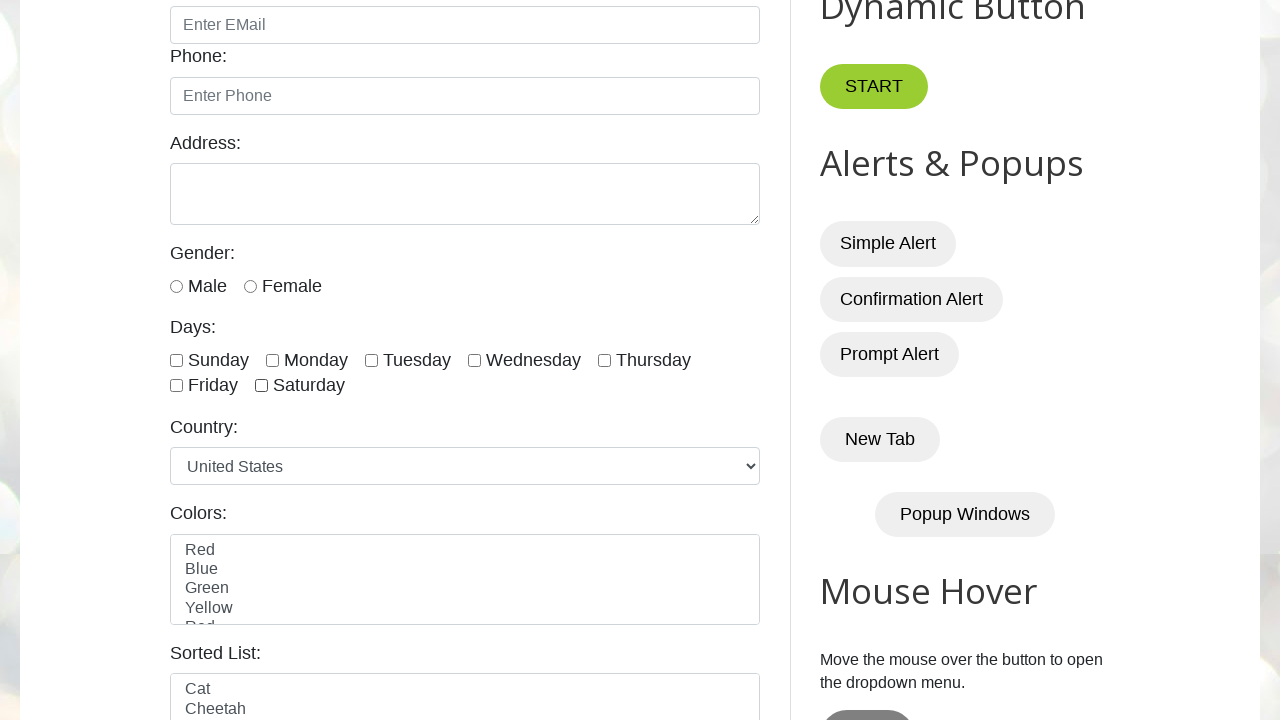